Tests that entered text is trimmed when editing a todo item

Starting URL: https://demo.playwright.dev/todomvc

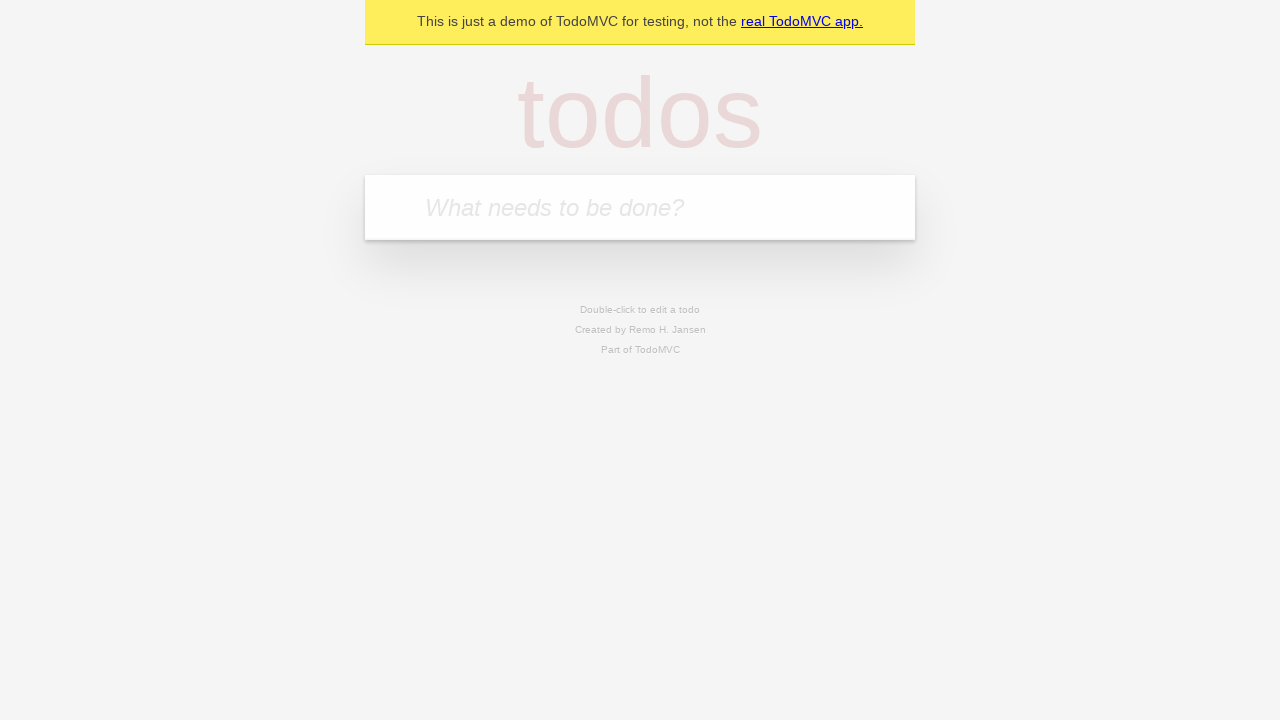

Filled new todo input with 'buy some cheese' on internal:attr=[placeholder="What needs to be done?"i]
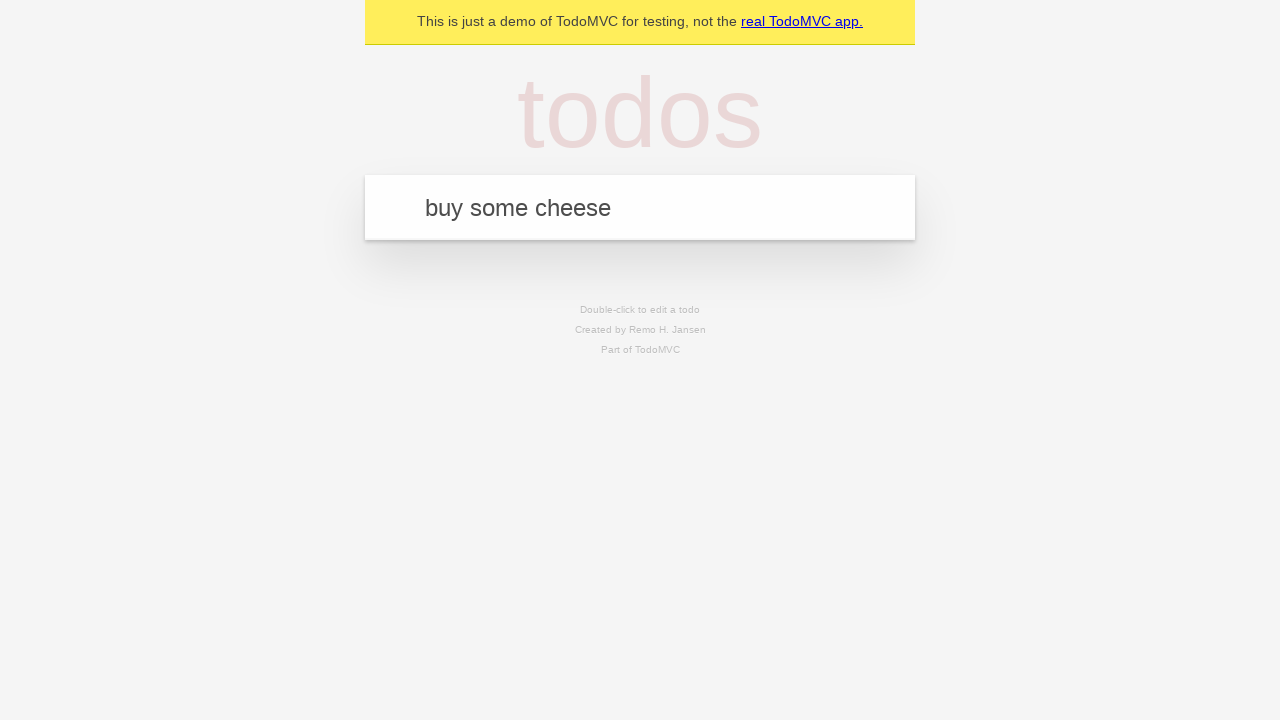

Pressed Enter to create todo 'buy some cheese' on internal:attr=[placeholder="What needs to be done?"i]
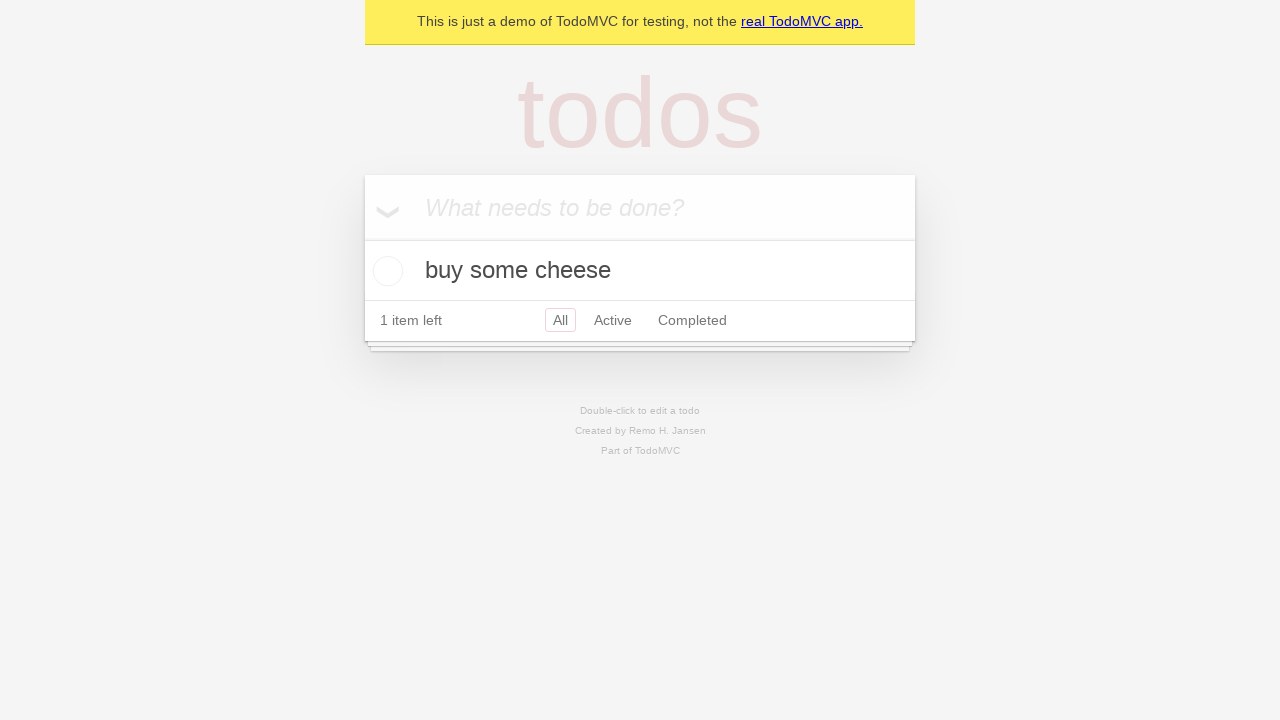

Filled new todo input with 'feed the cat' on internal:attr=[placeholder="What needs to be done?"i]
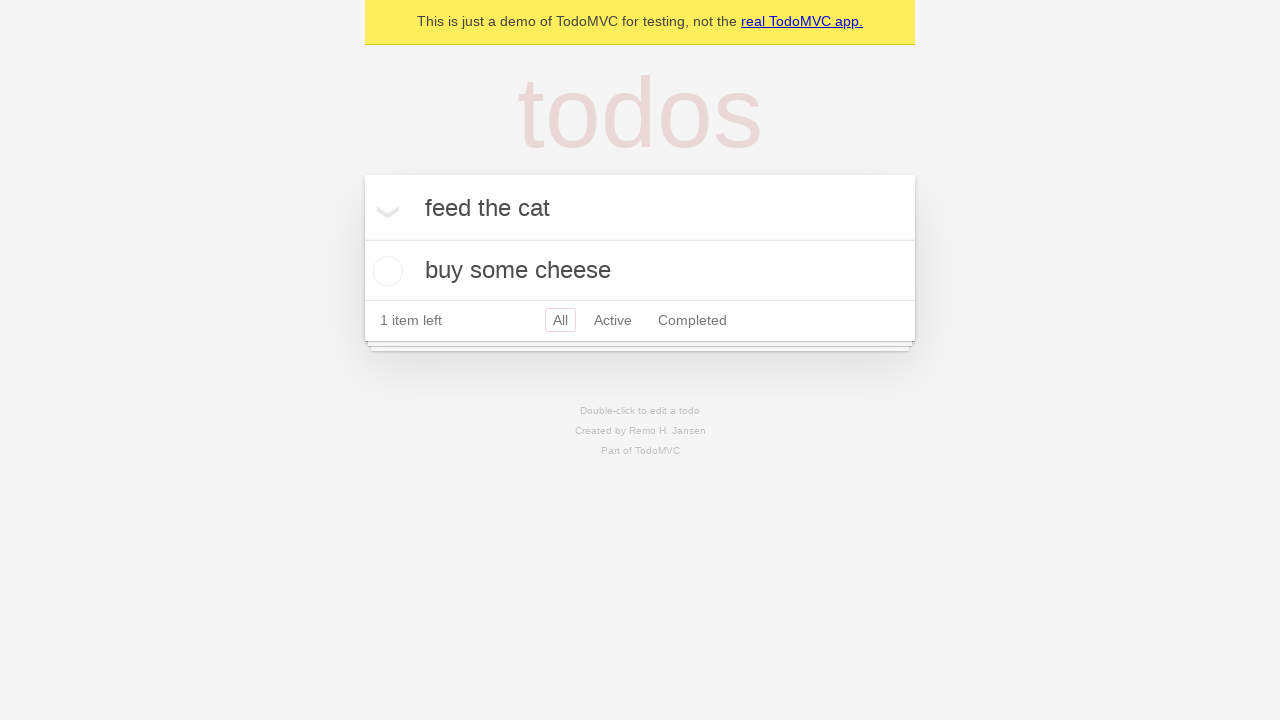

Pressed Enter to create todo 'feed the cat' on internal:attr=[placeholder="What needs to be done?"i]
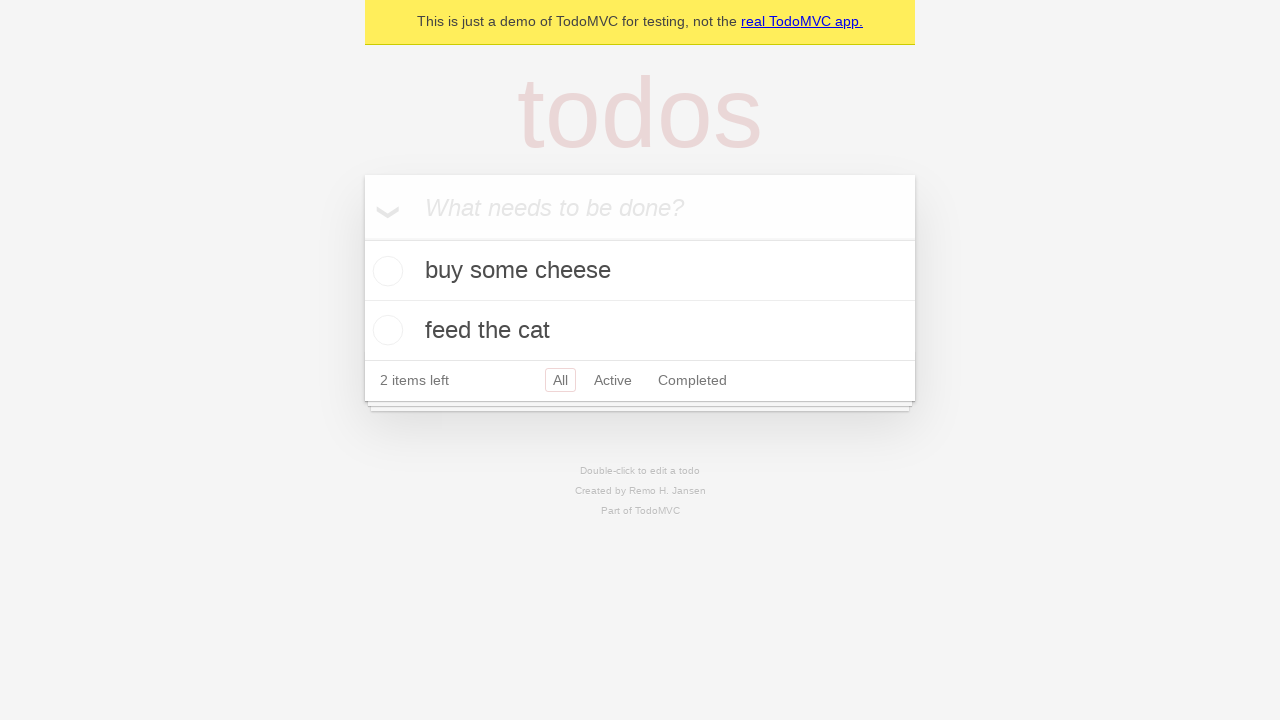

Filled new todo input with 'book a doctors appointment' on internal:attr=[placeholder="What needs to be done?"i]
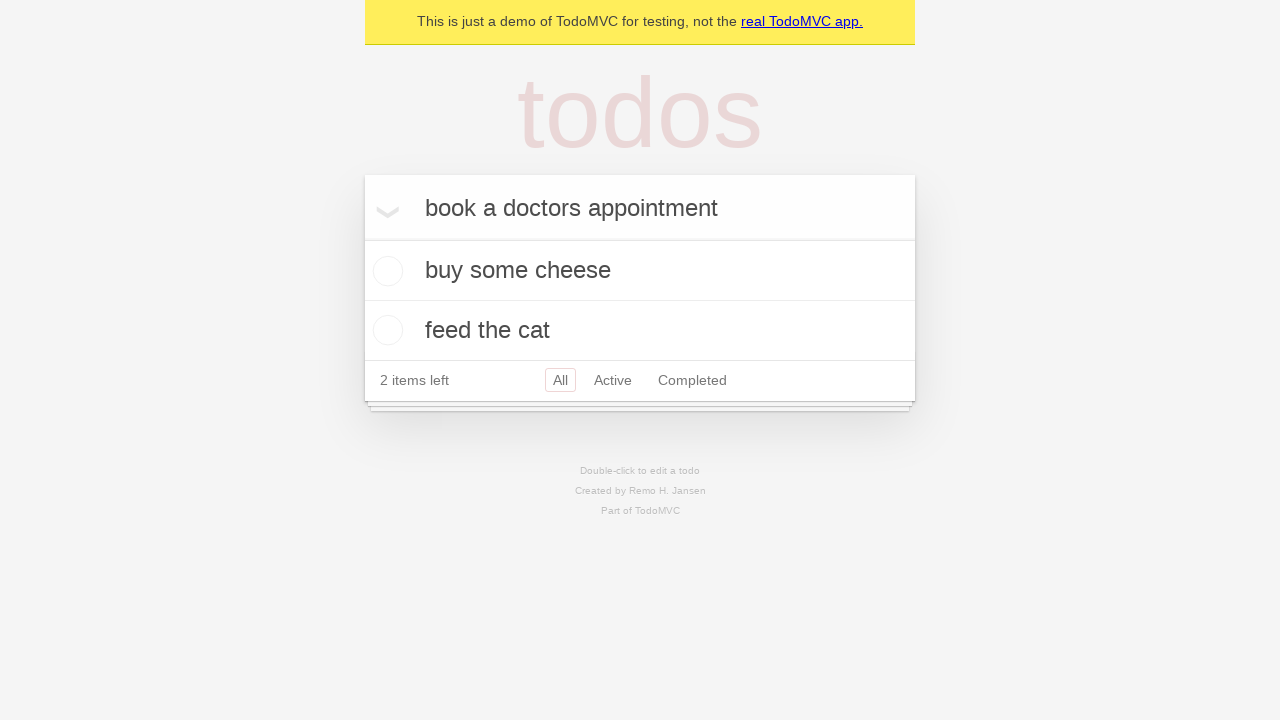

Pressed Enter to create todo 'book a doctors appointment' on internal:attr=[placeholder="What needs to be done?"i]
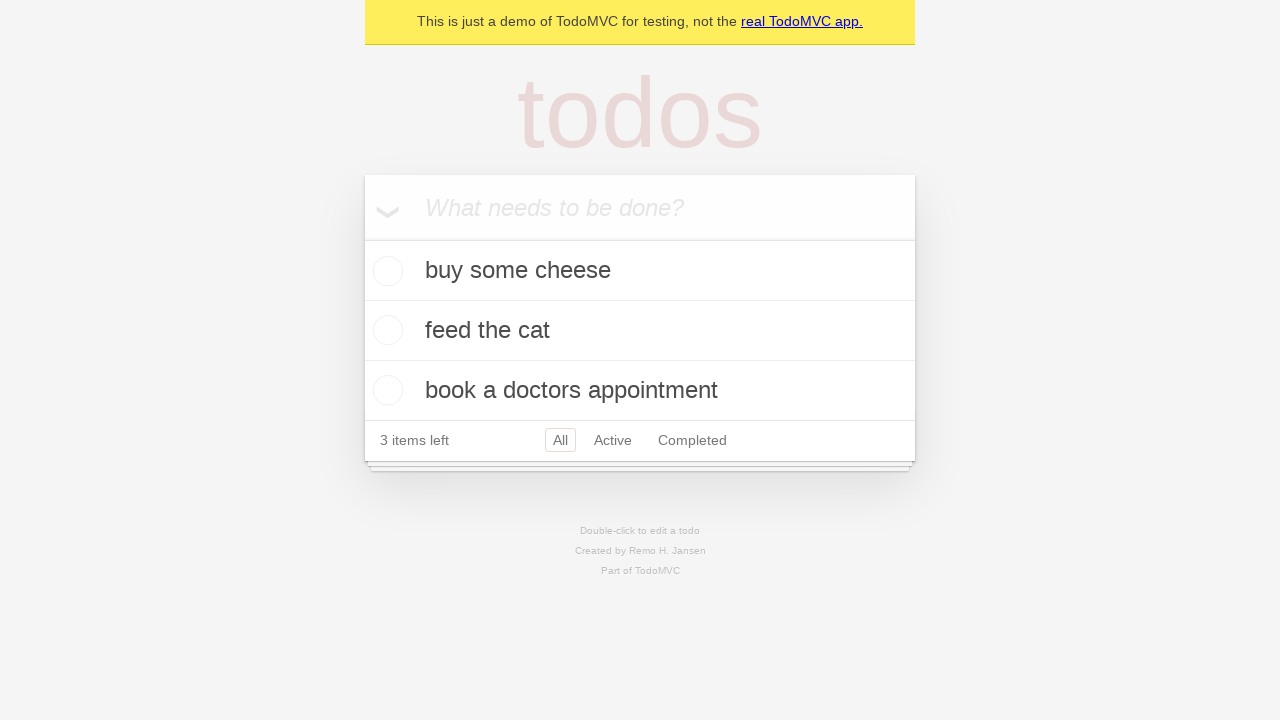

Waited for todo items to be created
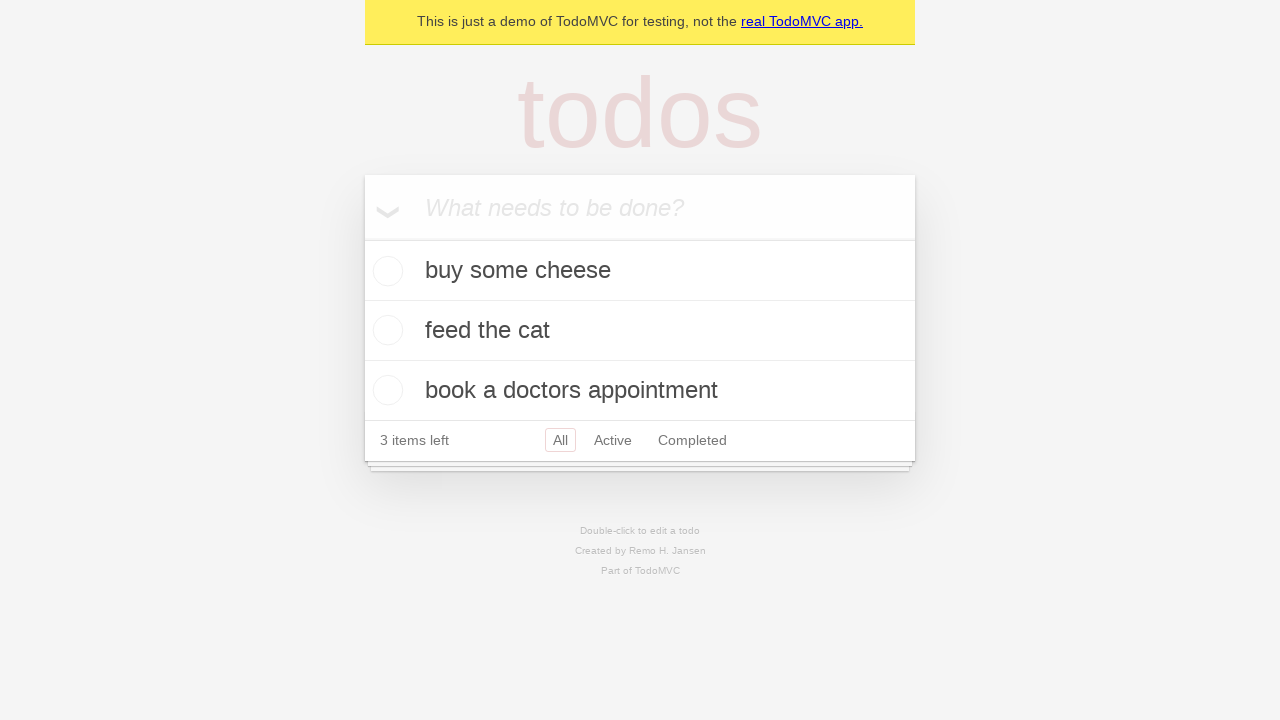

Double-clicked second todo item to enter edit mode at (640, 331) on internal:testid=[data-testid="todo-item"s] >> nth=1
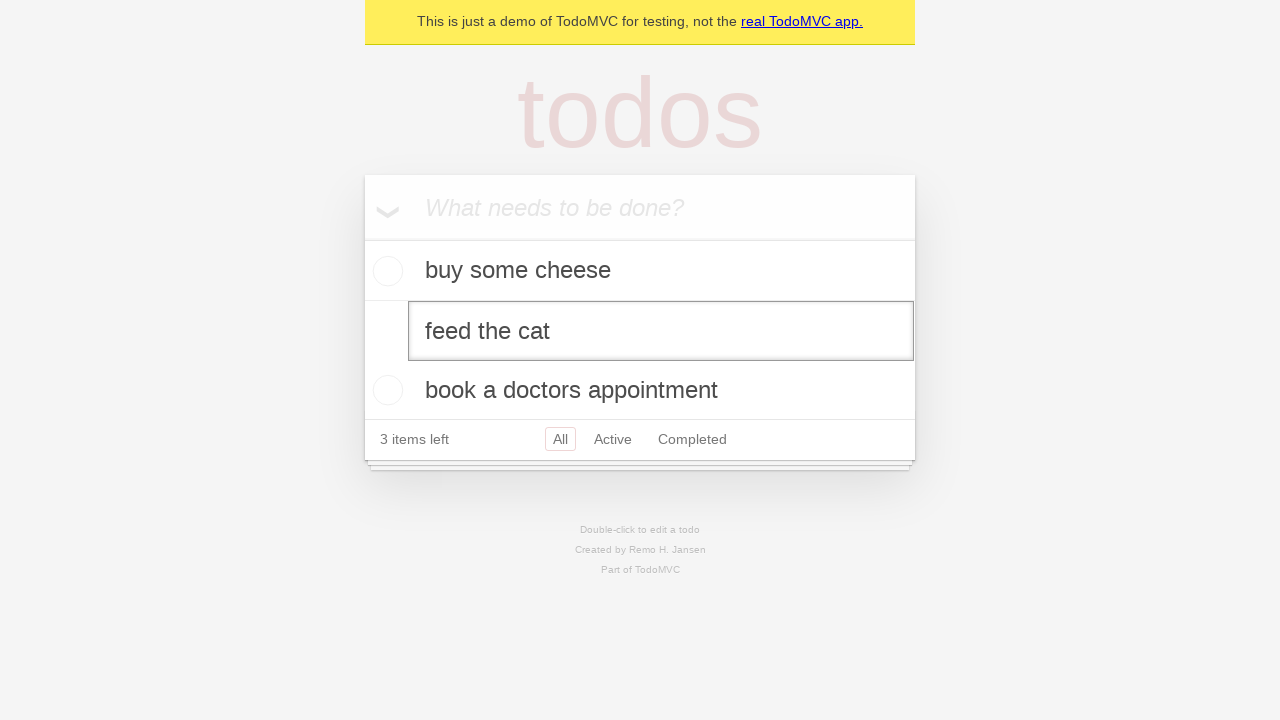

Filled edit input with whitespace-padded text '    buy some sausages    ' on internal:testid=[data-testid="todo-item"s] >> nth=1 >> internal:role=textbox[nam
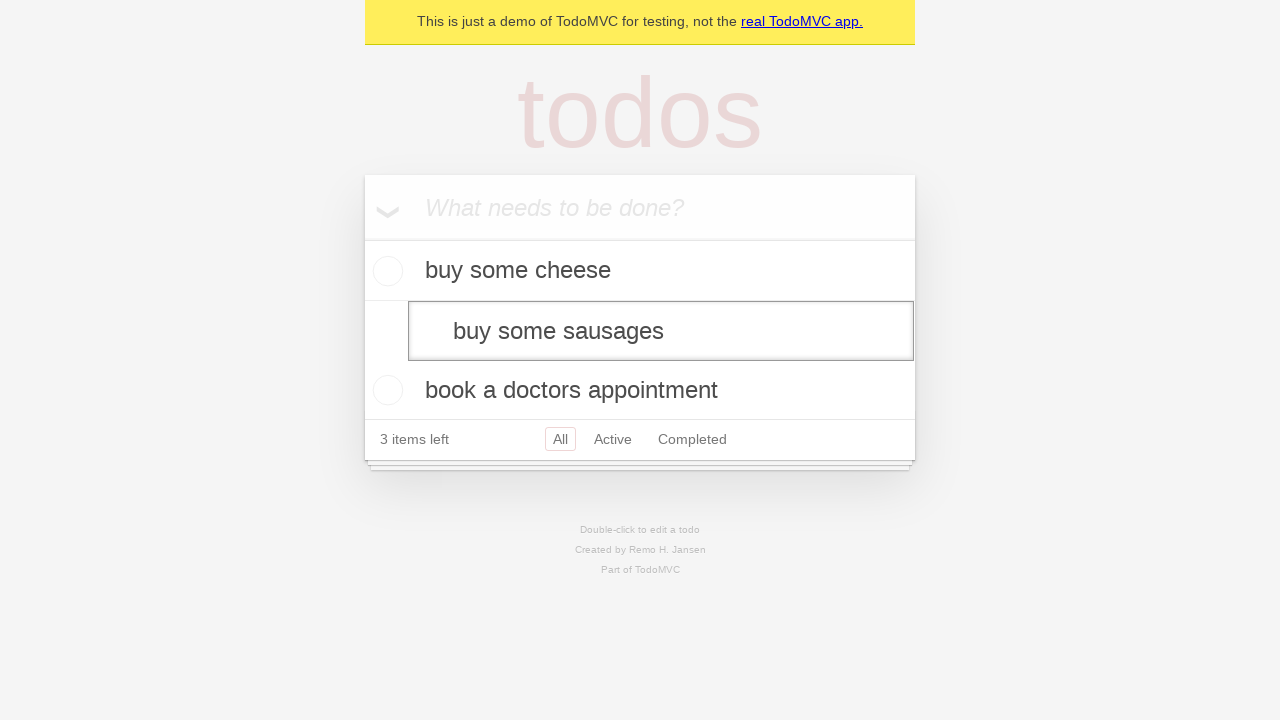

Pressed Enter to submit edited todo with trimmed text on internal:testid=[data-testid="todo-item"s] >> nth=1 >> internal:role=textbox[nam
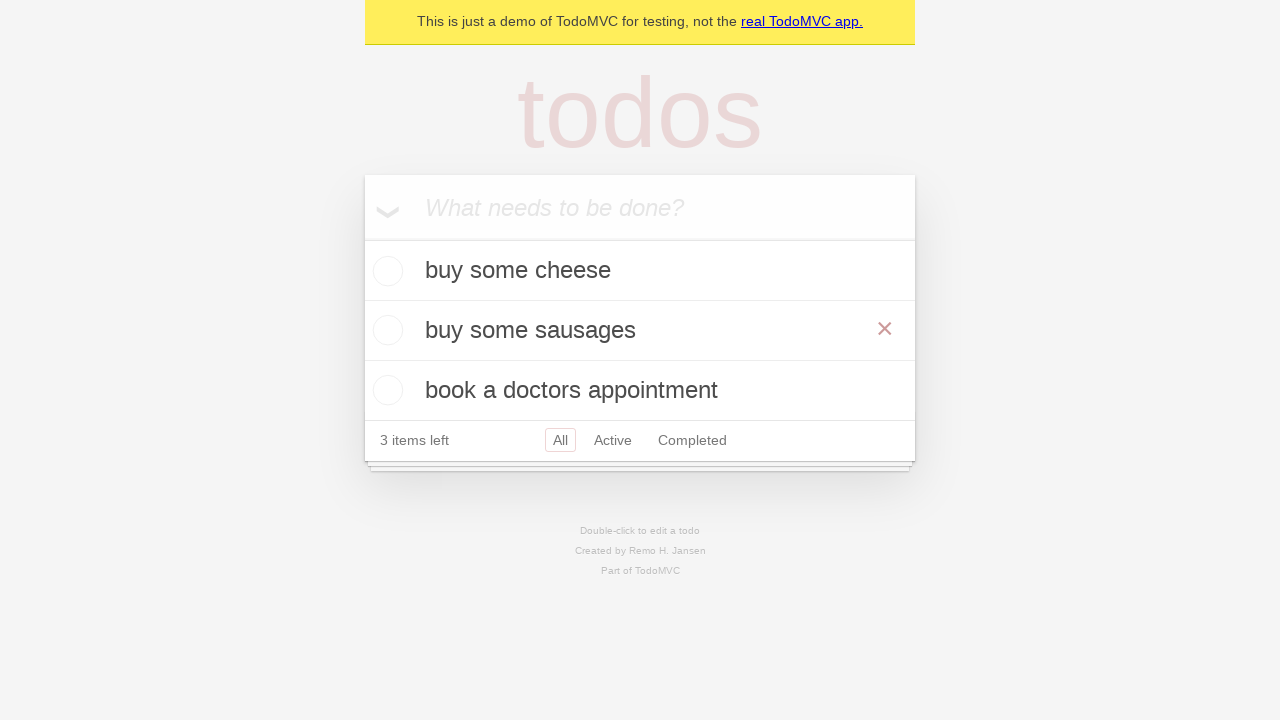

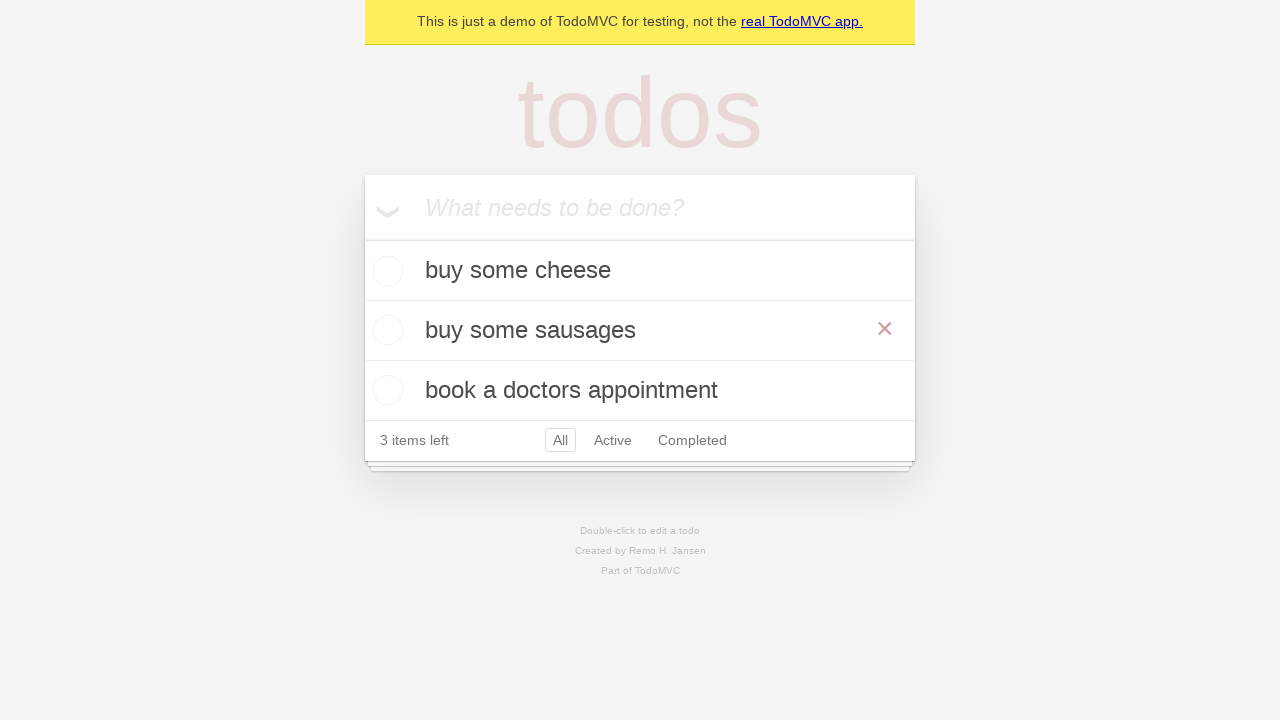